Tests drag and drop functionality on jQuery UI's droppable demo page by first dragging an element by offset, then dragging it to a target drop zone

Starting URL: http://jqueryui.com/droppable

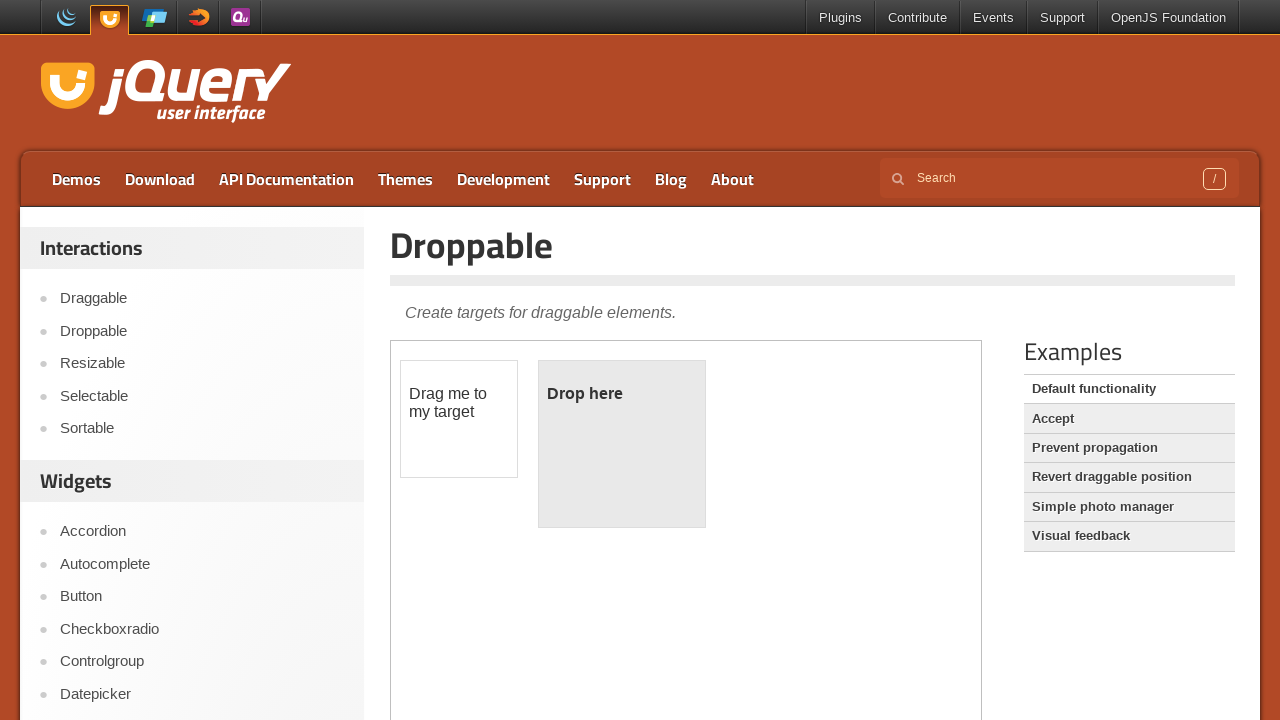

Located demo iframe
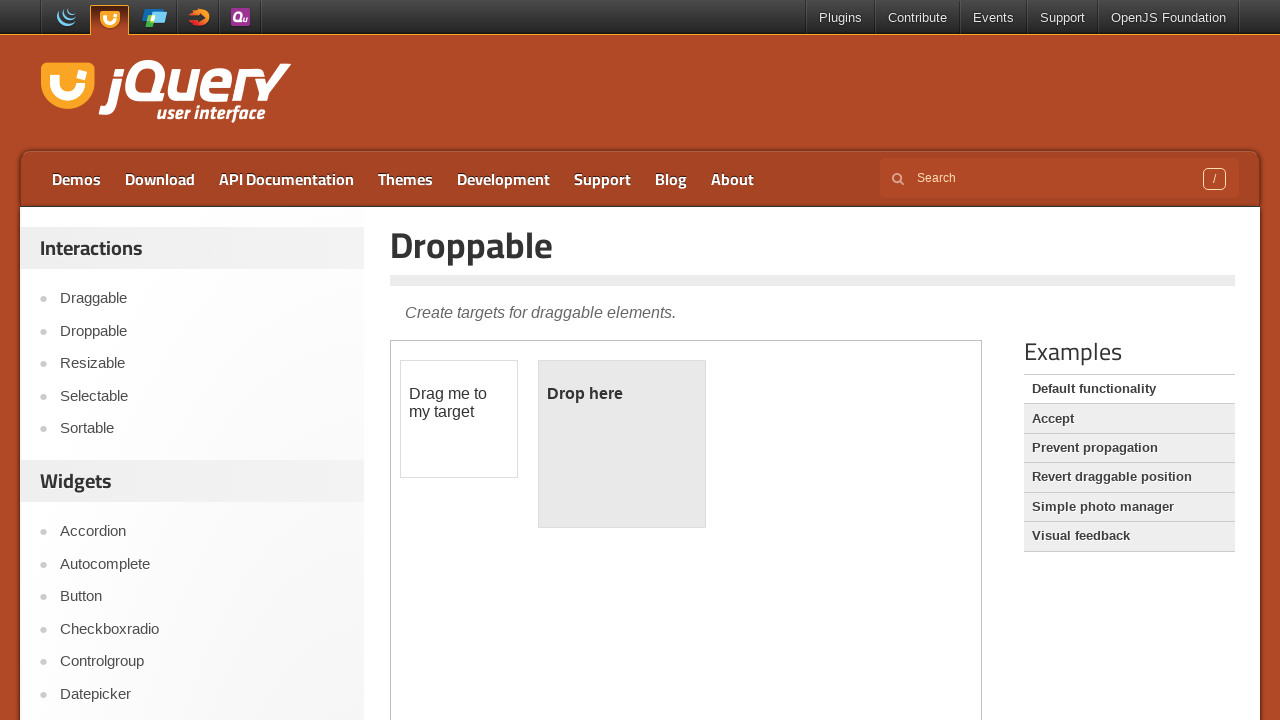

Located draggable element
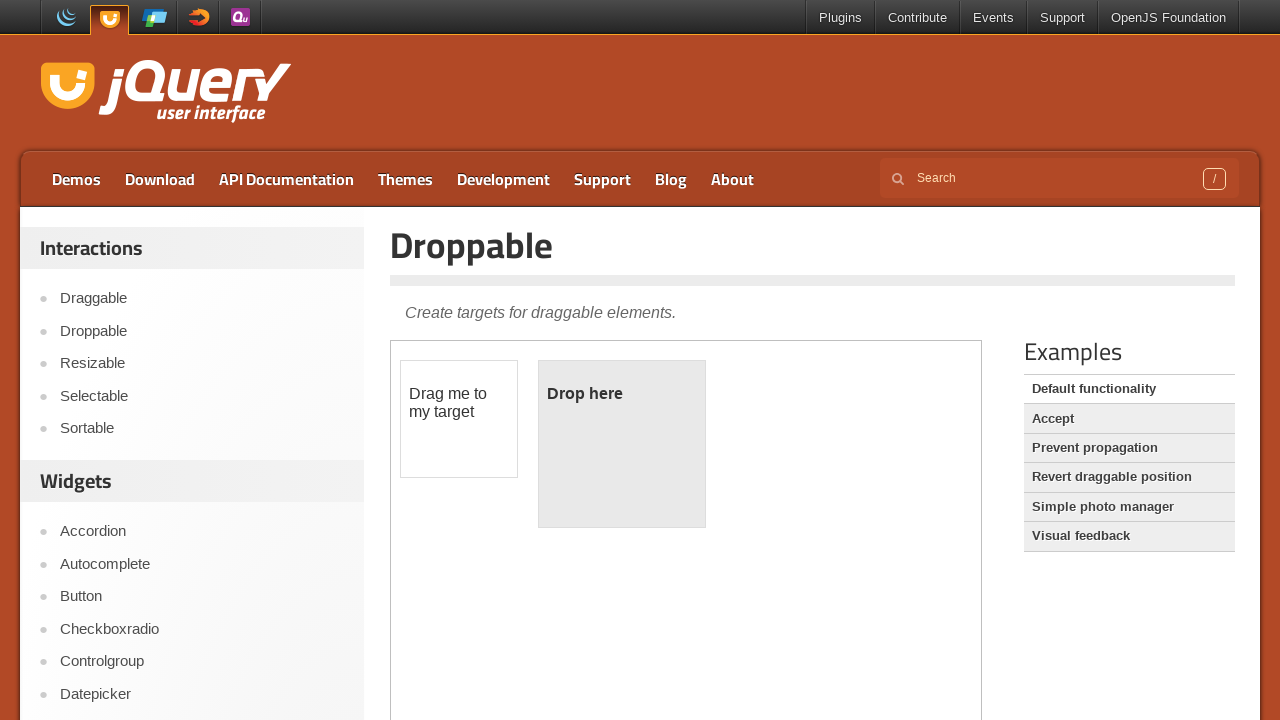

Located droppable target element
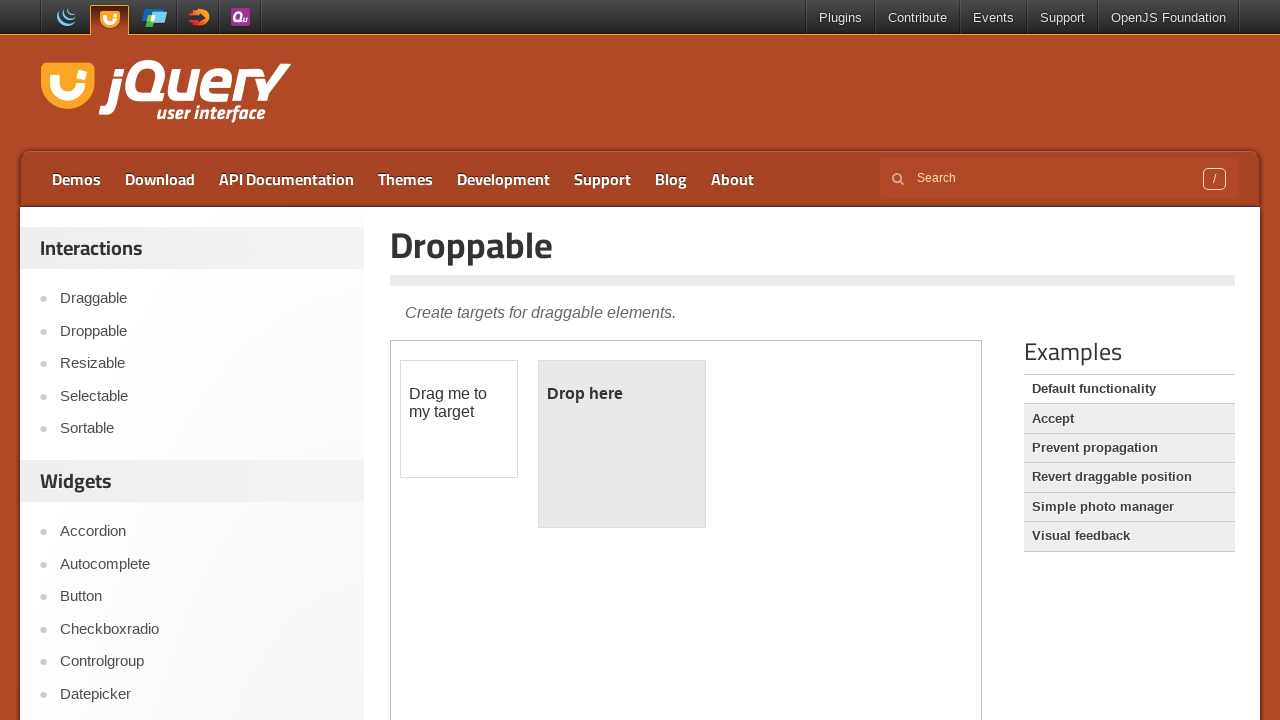

Draggable element became visible
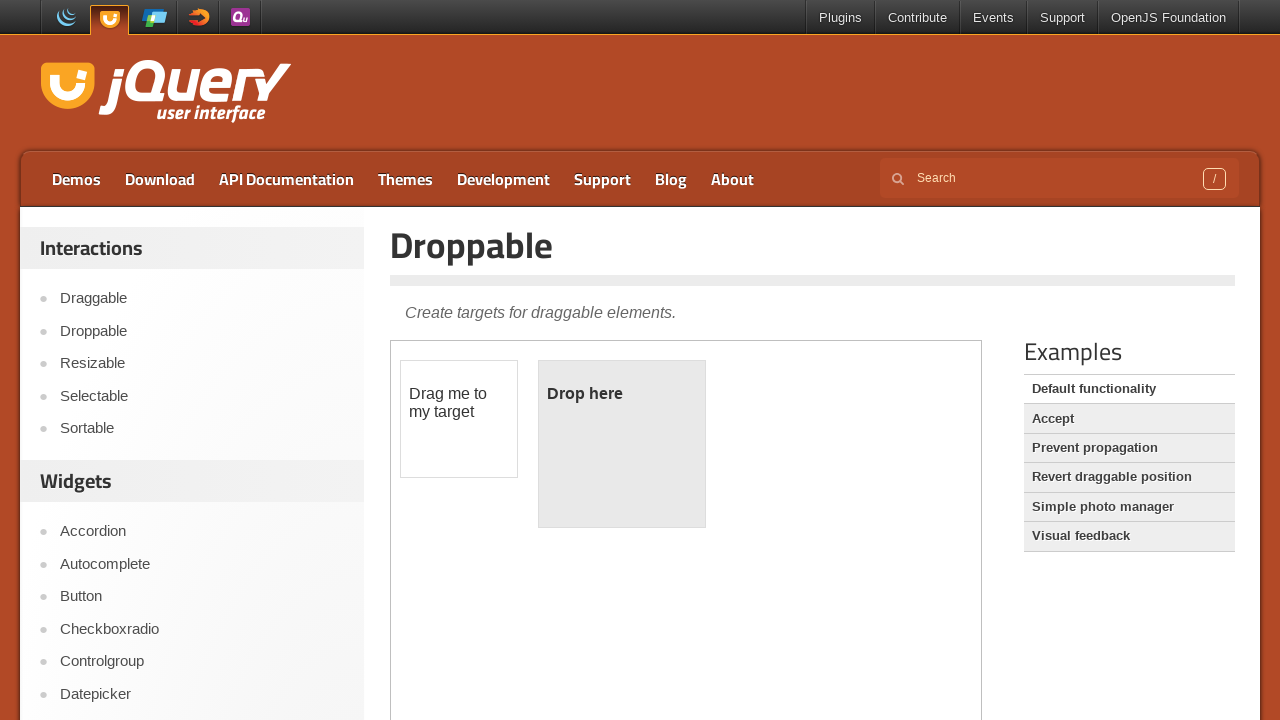

Droppable element became visible
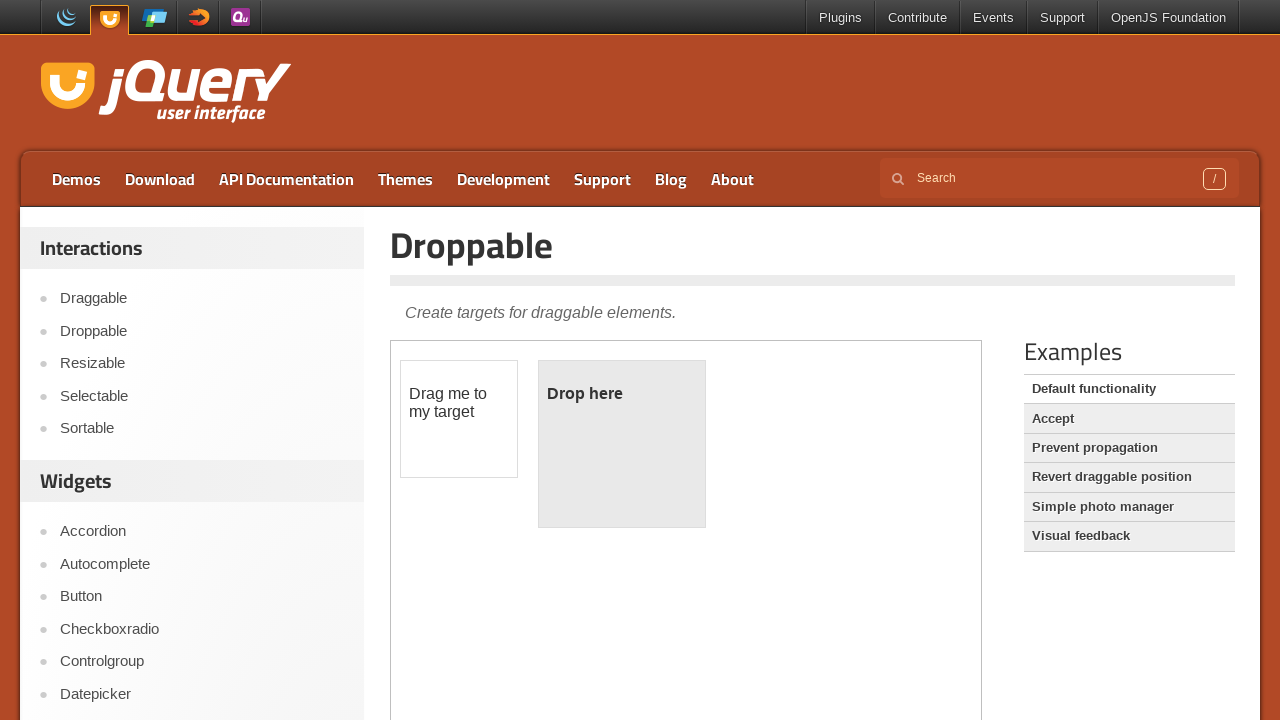

Dragged draggable element by offset (20px right, 100px down) at (421, 461)
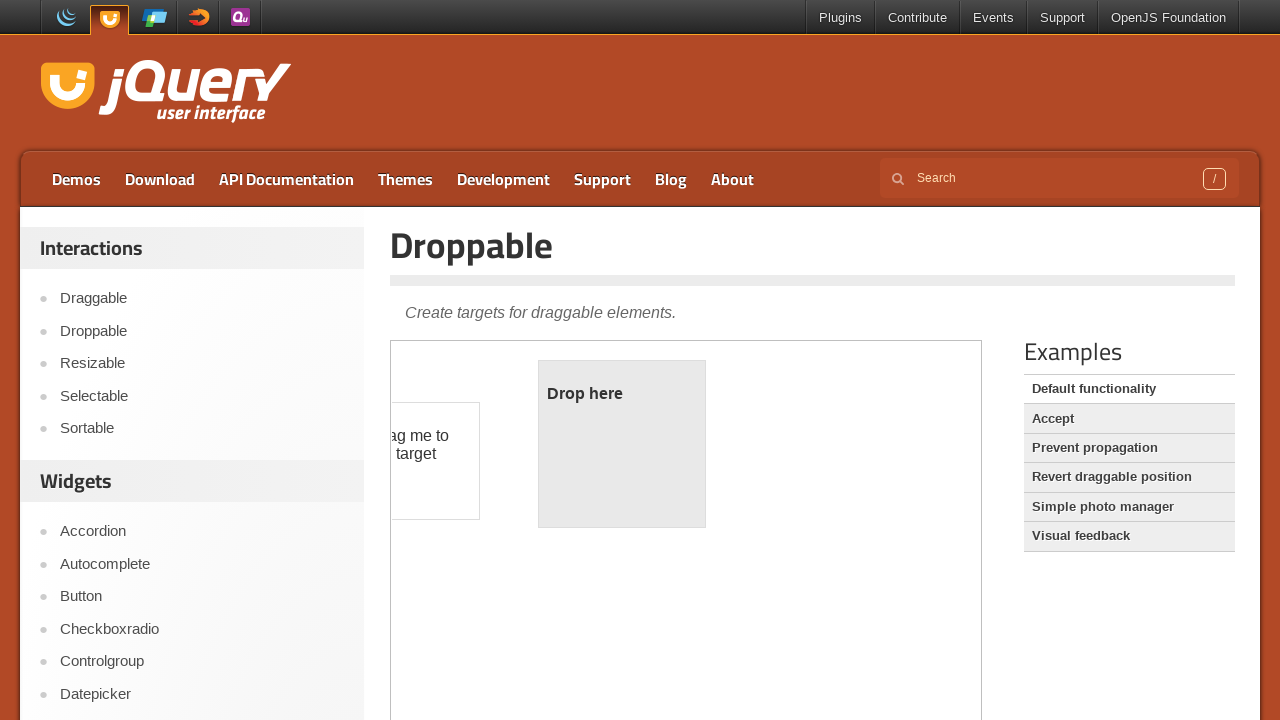

Dragged draggable element onto droppable target zone at (622, 444)
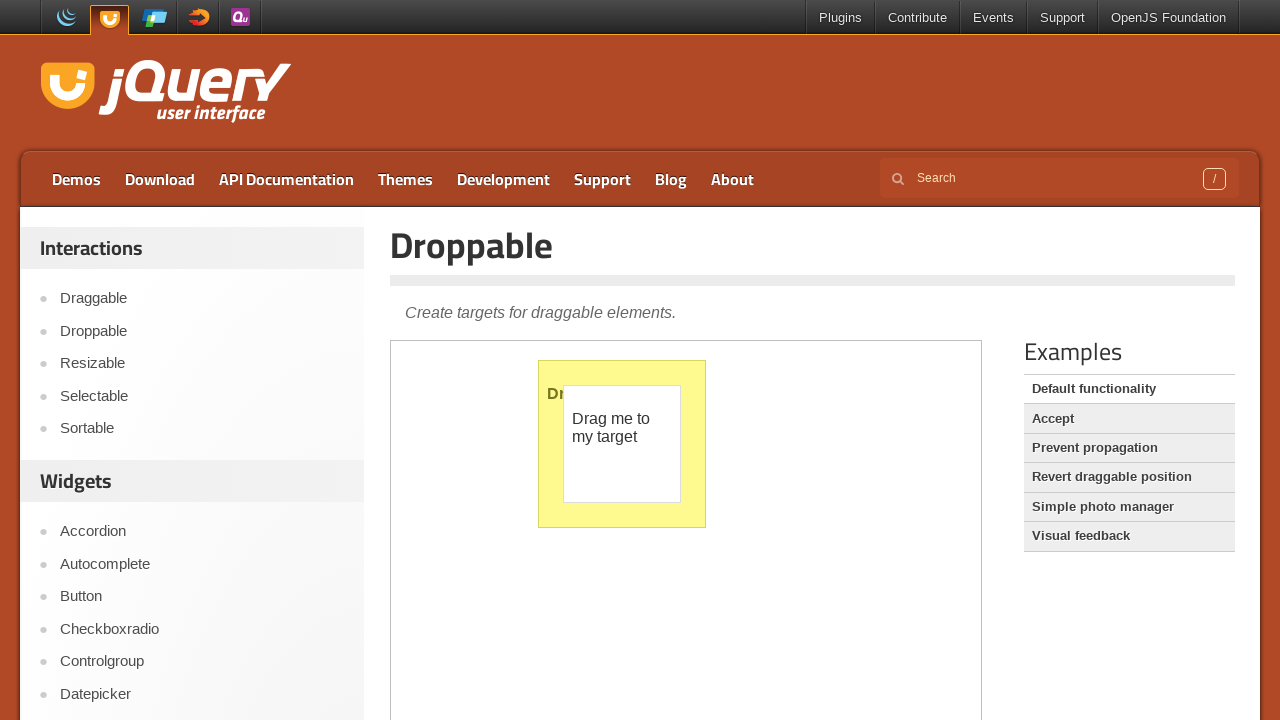

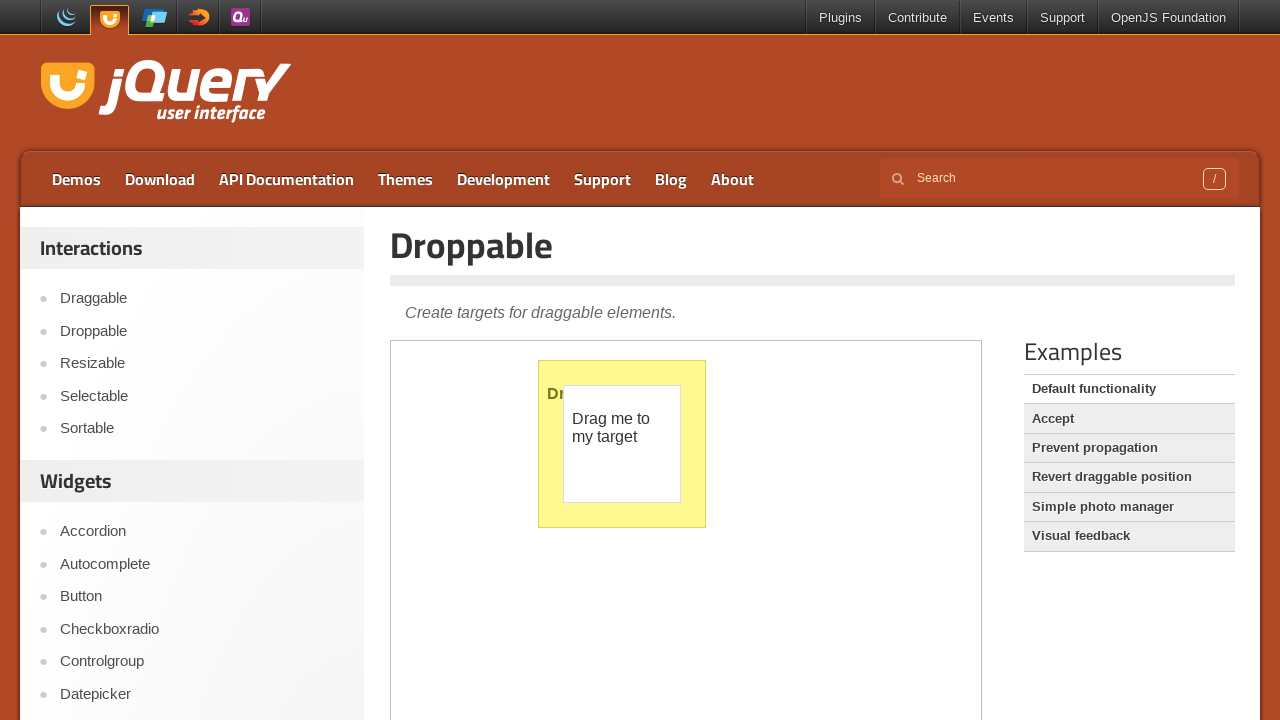